Fills out a survey form by selecting dropdown options, radio buttons, checkboxes, and entering text in a feedback field

Starting URL: https://azby.fmworld.net/app/customer/enquete/EnqueteServlet?ENQ_N=azbyclub_kids2008&USR_NO=20221109

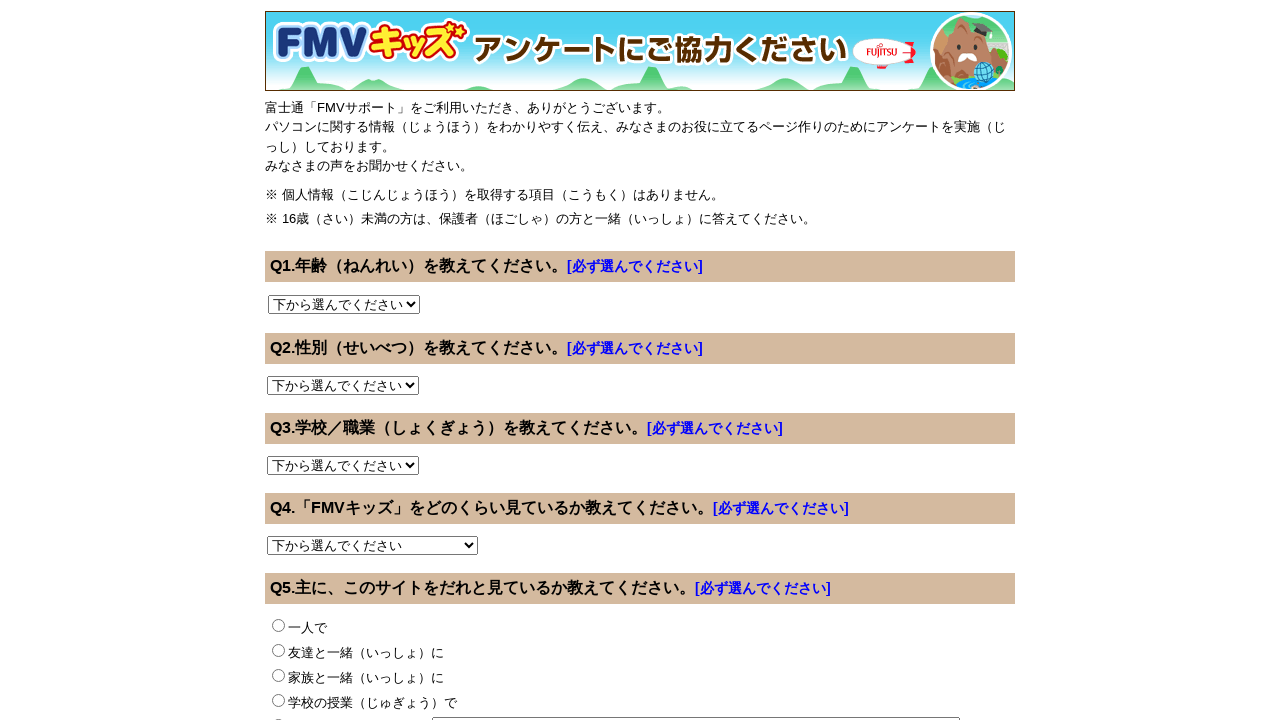

Selected option 'a001' for question 1 dropdown on select[name='q001']
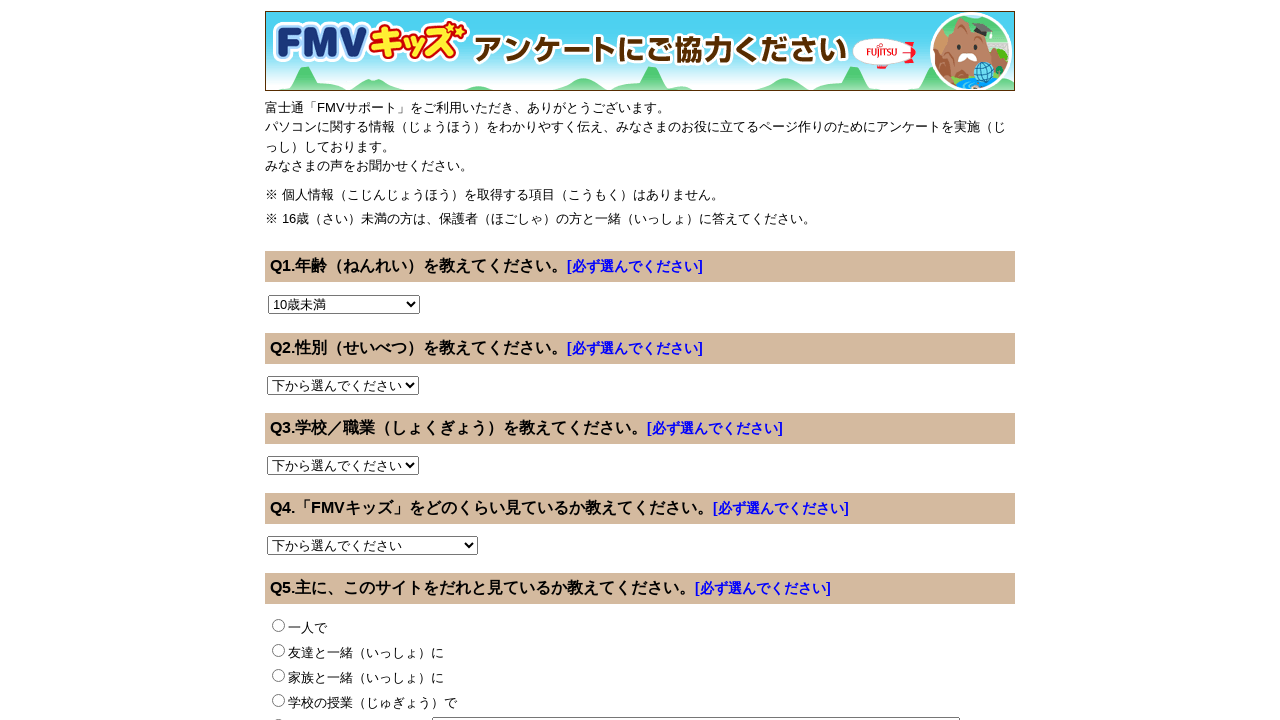

Selected option 'a002' for question 2 dropdown on select[name='q002']
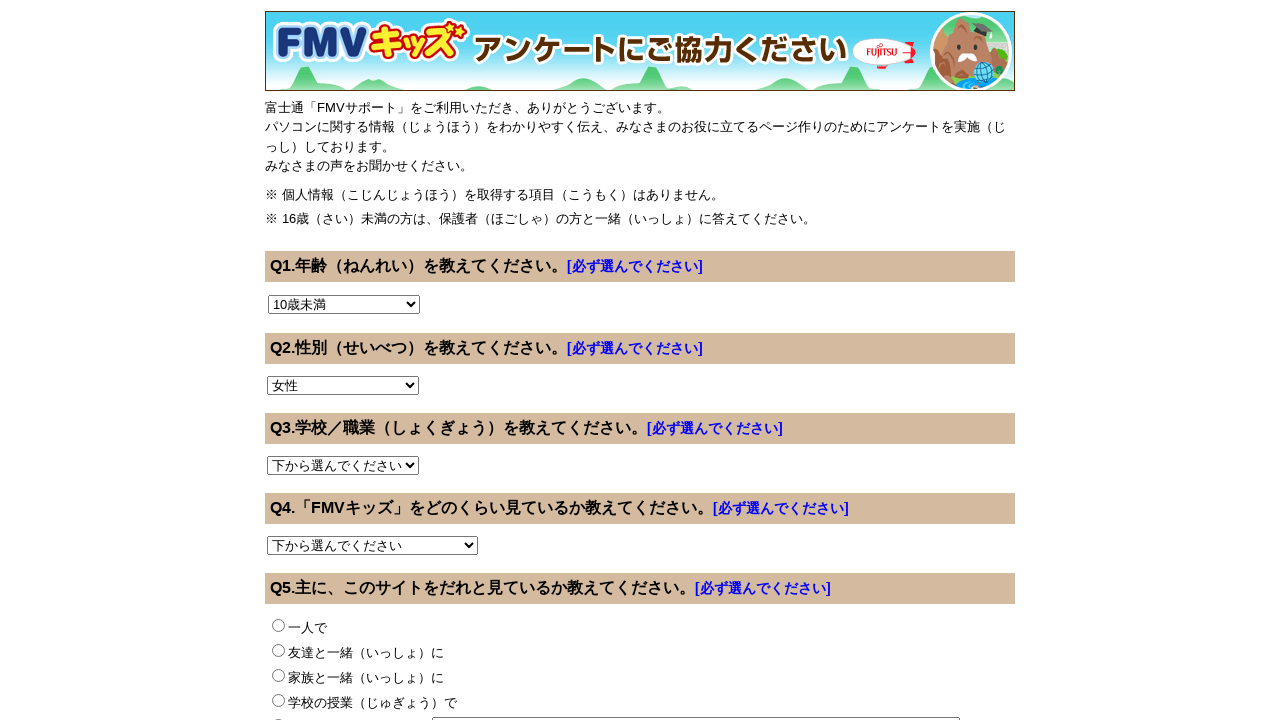

Selected option 'a002' for question 3 dropdown on select[name='q003']
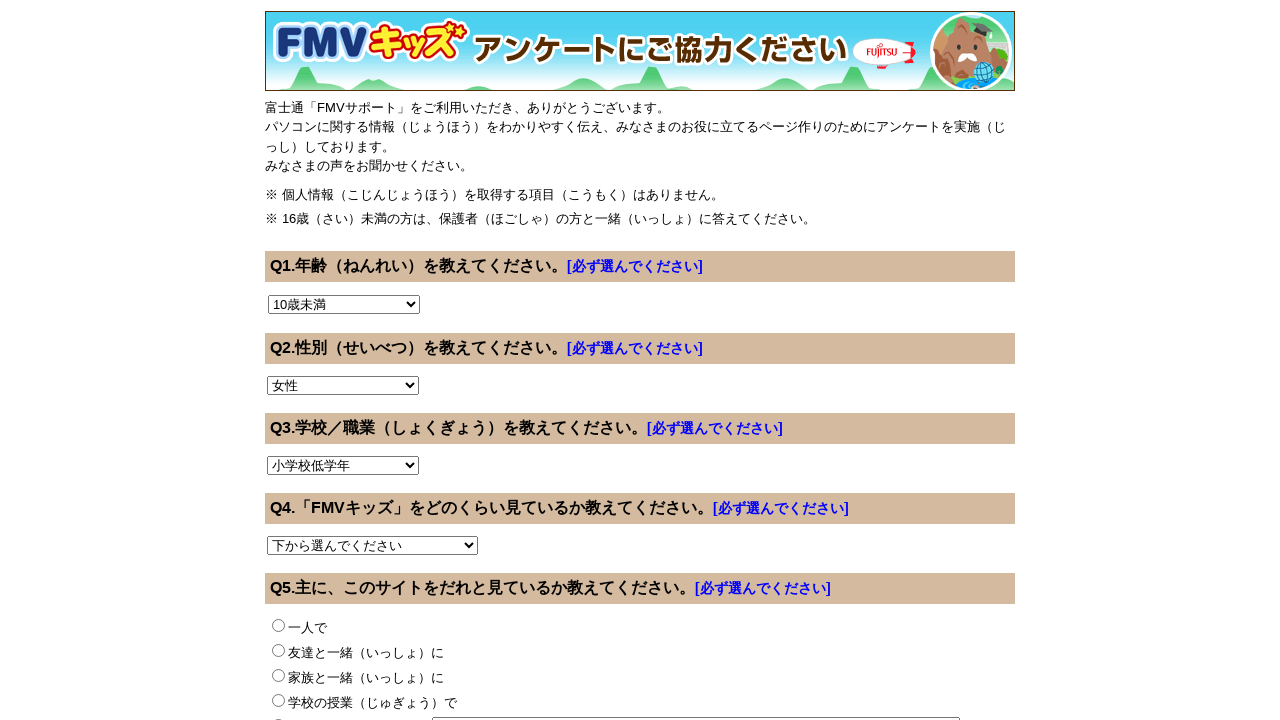

Selected option 'a002' for question 4 dropdown on select[name='q004']
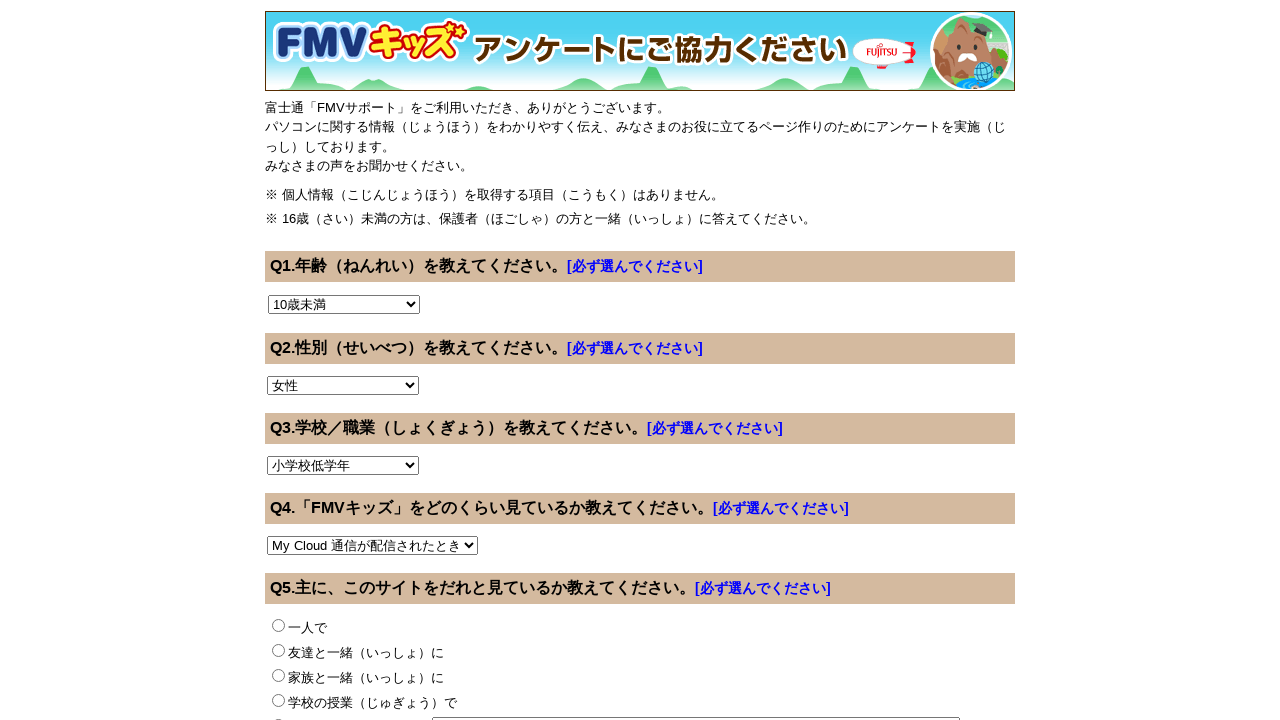

Selected radio button 'a001' for question 5 at (278, 625) on input[name='q005'][value='a001']
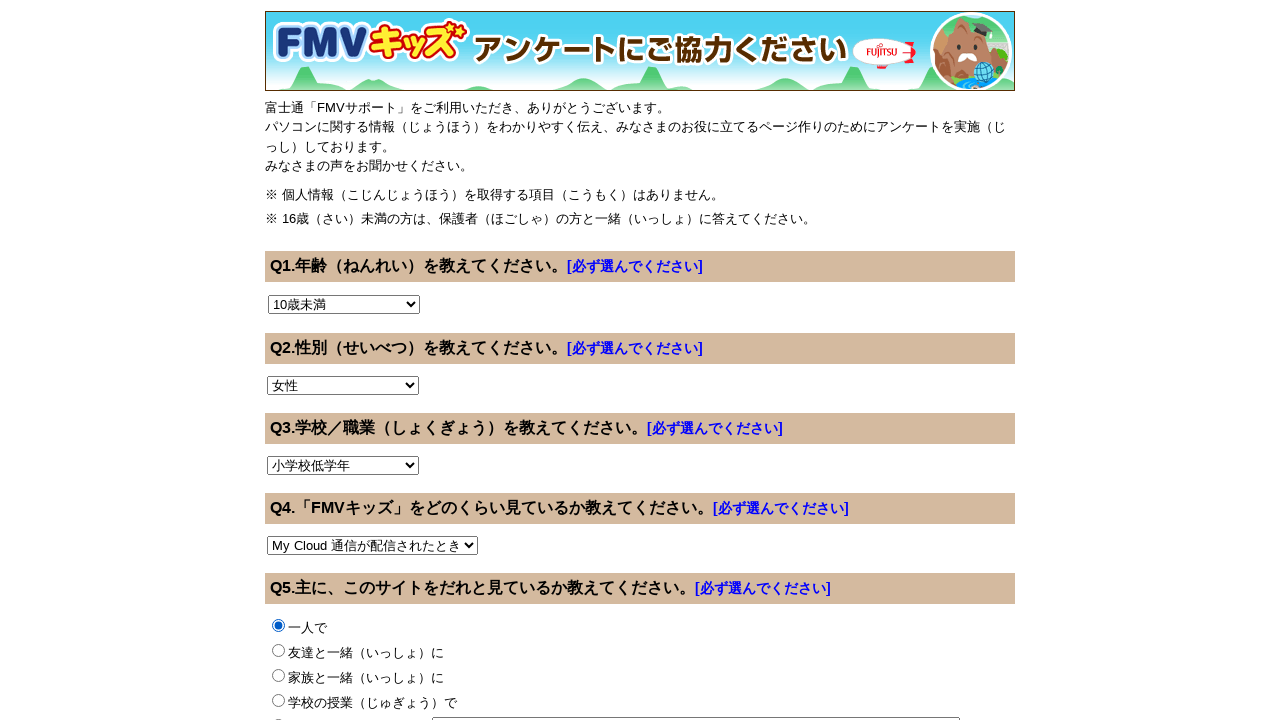

Checked checkbox 'a001' for question 6 at (278, 360) on input[name='q007'][value='a001']
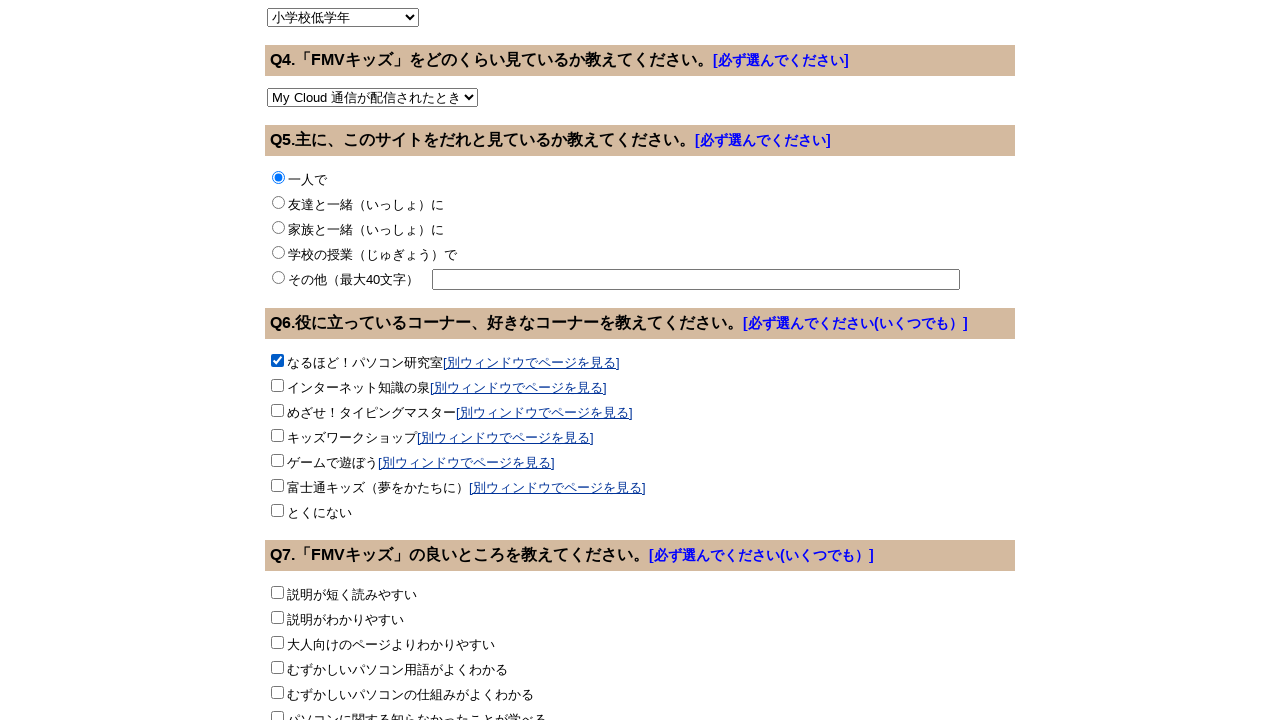

Located all checkboxes for question 7
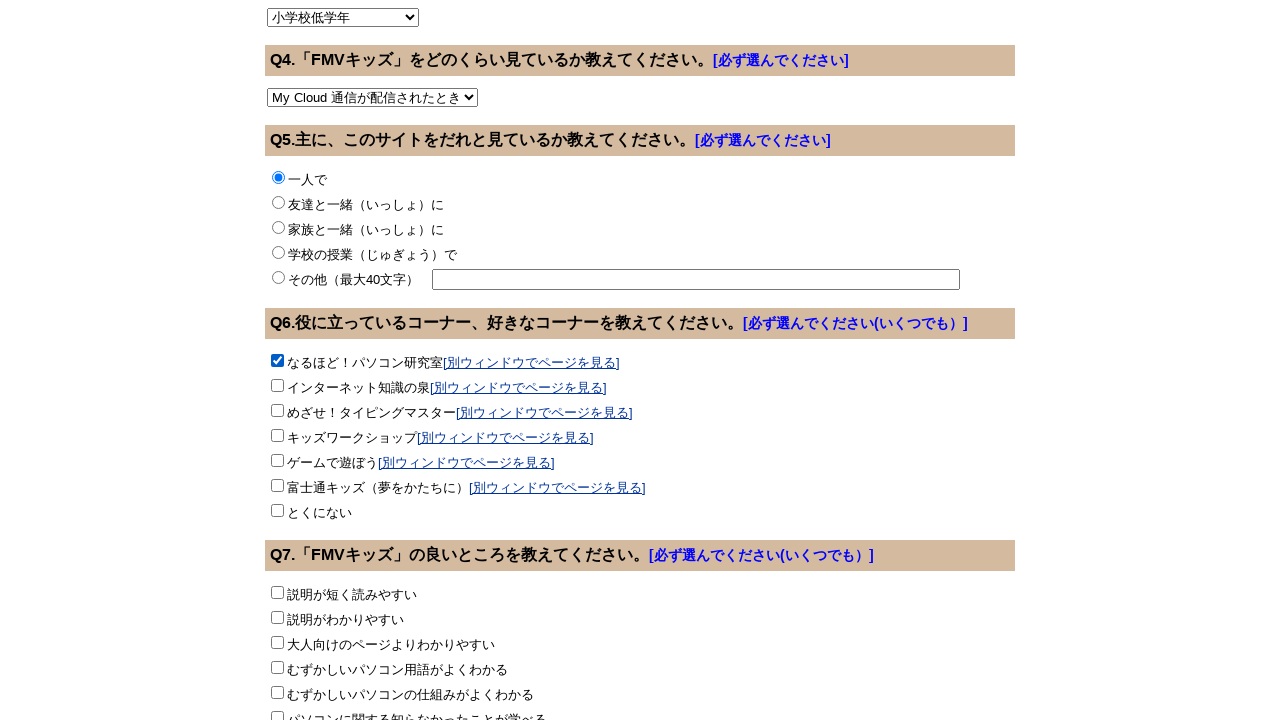

Checked checkbox with value 'a002' for question 7 at (278, 617) on input[name='q008'][type='checkbox'] >> nth=1
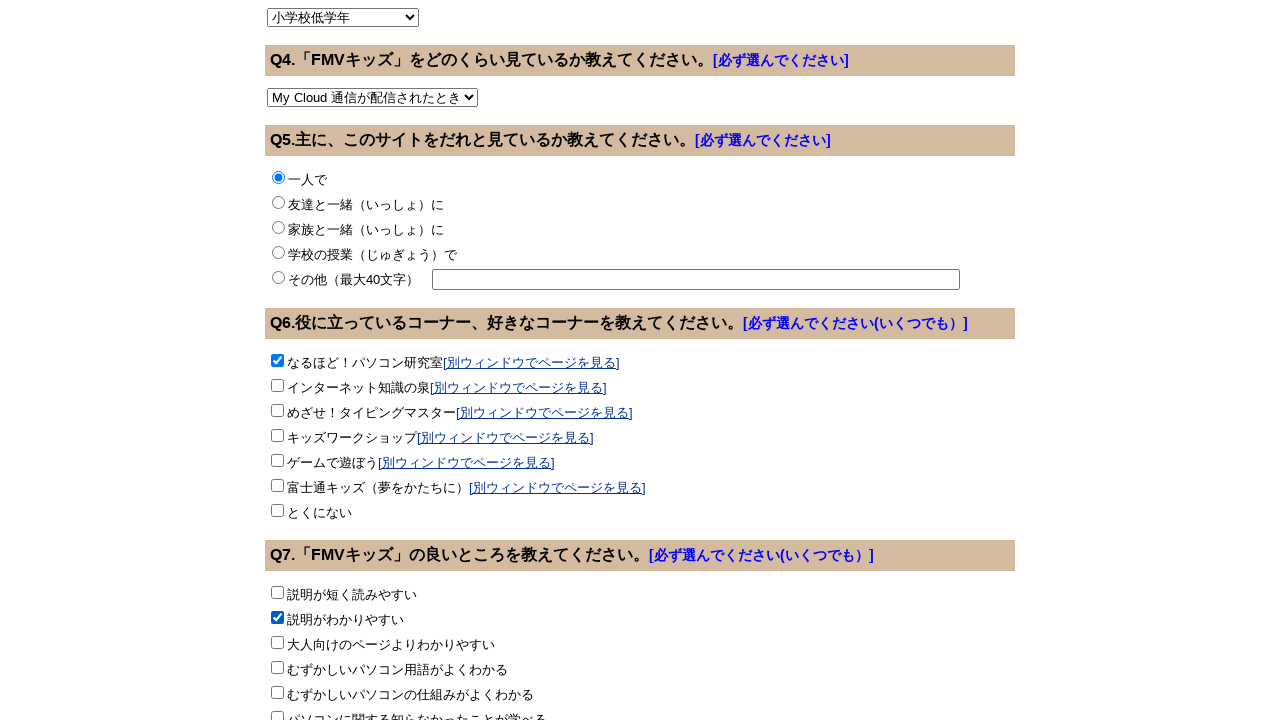

Checked checkbox with value 'a003' for question 7 at (278, 642) on input[name='q008'][type='checkbox'] >> nth=2
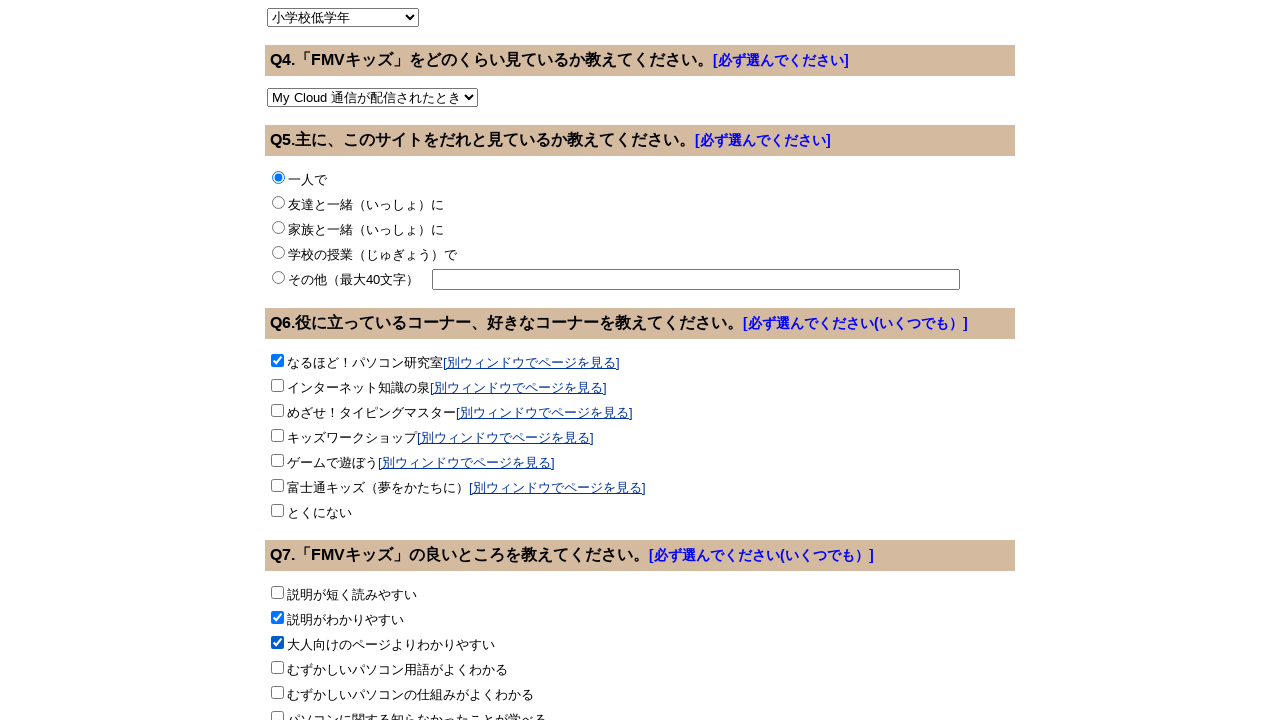

Checked checkbox with value 'a004' for question 7 at (278, 667) on input[name='q008'][type='checkbox'] >> nth=3
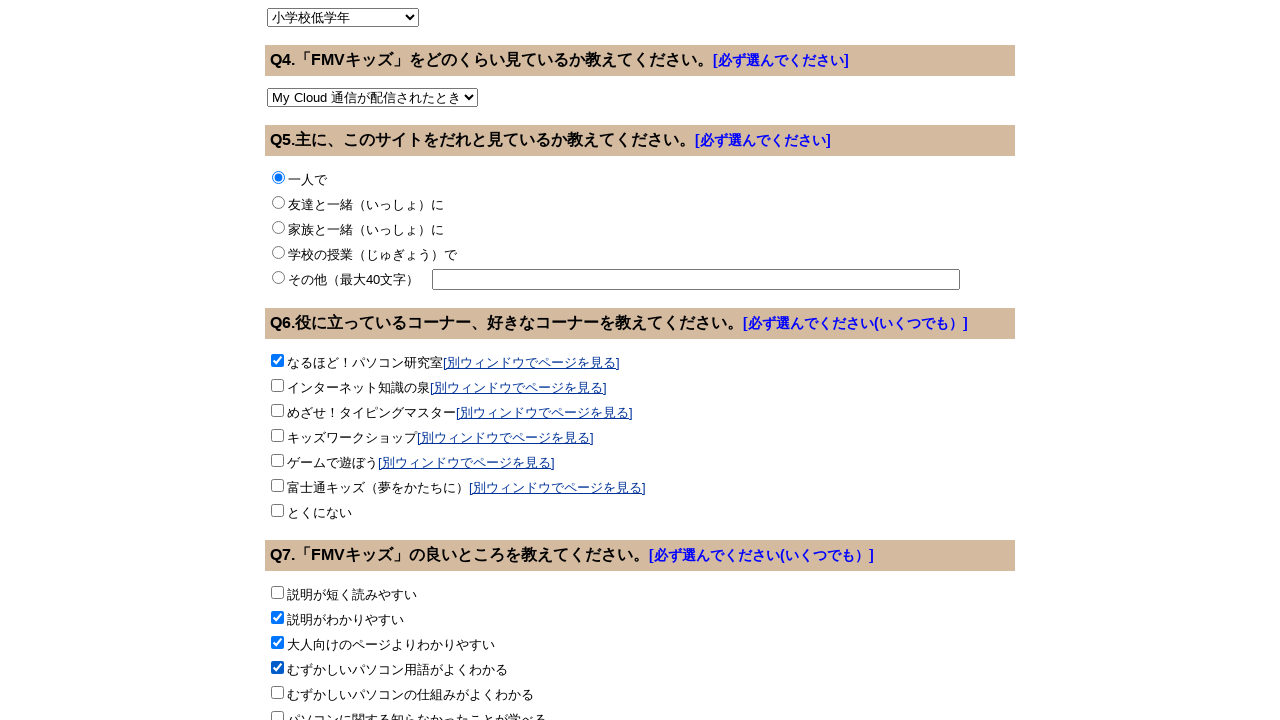

Checked checkbox with value 'a005' for question 7 at (278, 692) on input[name='q008'][type='checkbox'] >> nth=4
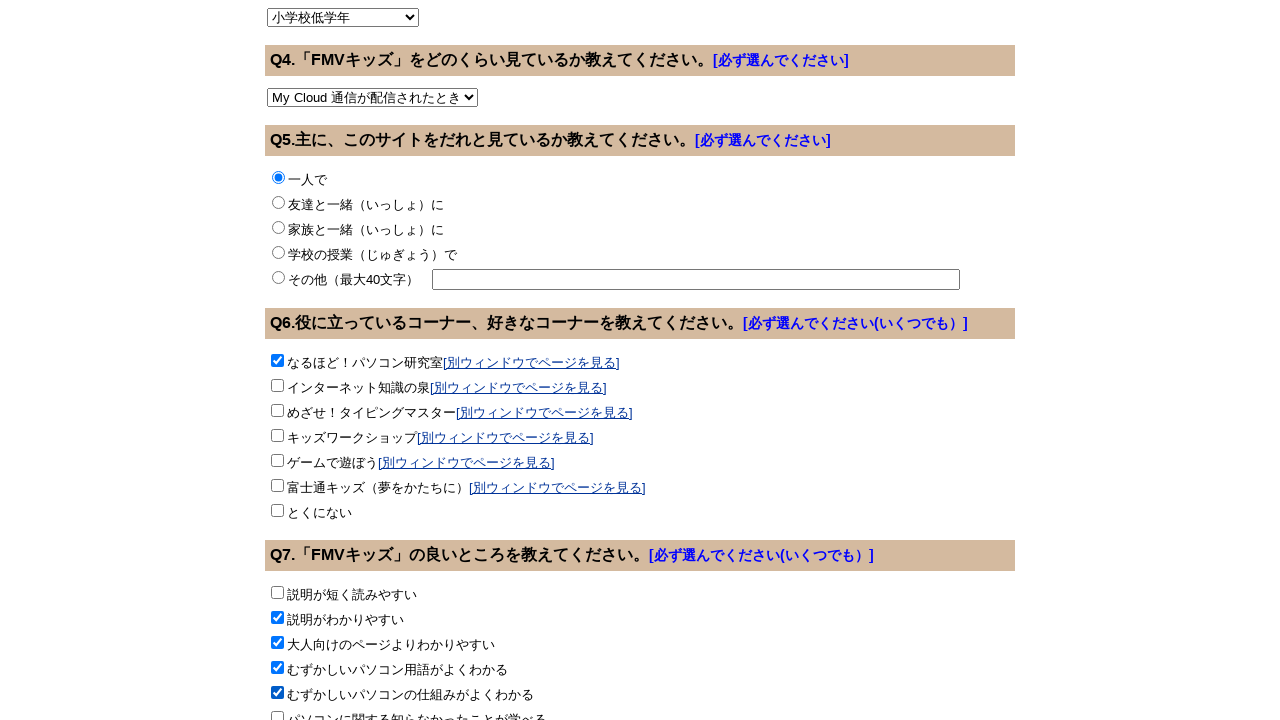

Checked checkbox with value 'a006' for question 7 at (278, 714) on input[name='q008'][type='checkbox'] >> nth=5
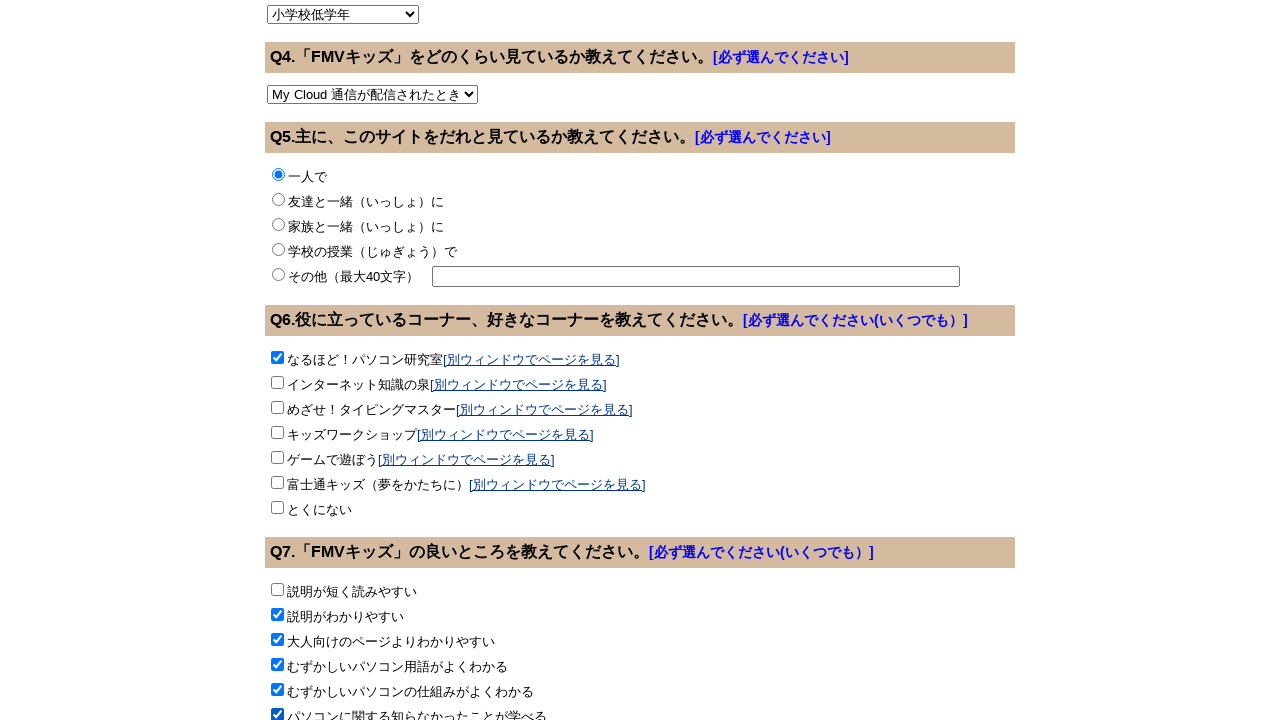

Checked checkbox with value 'a007' for question 7 at (278, 360) on input[name='q008'][type='checkbox'] >> nth=6
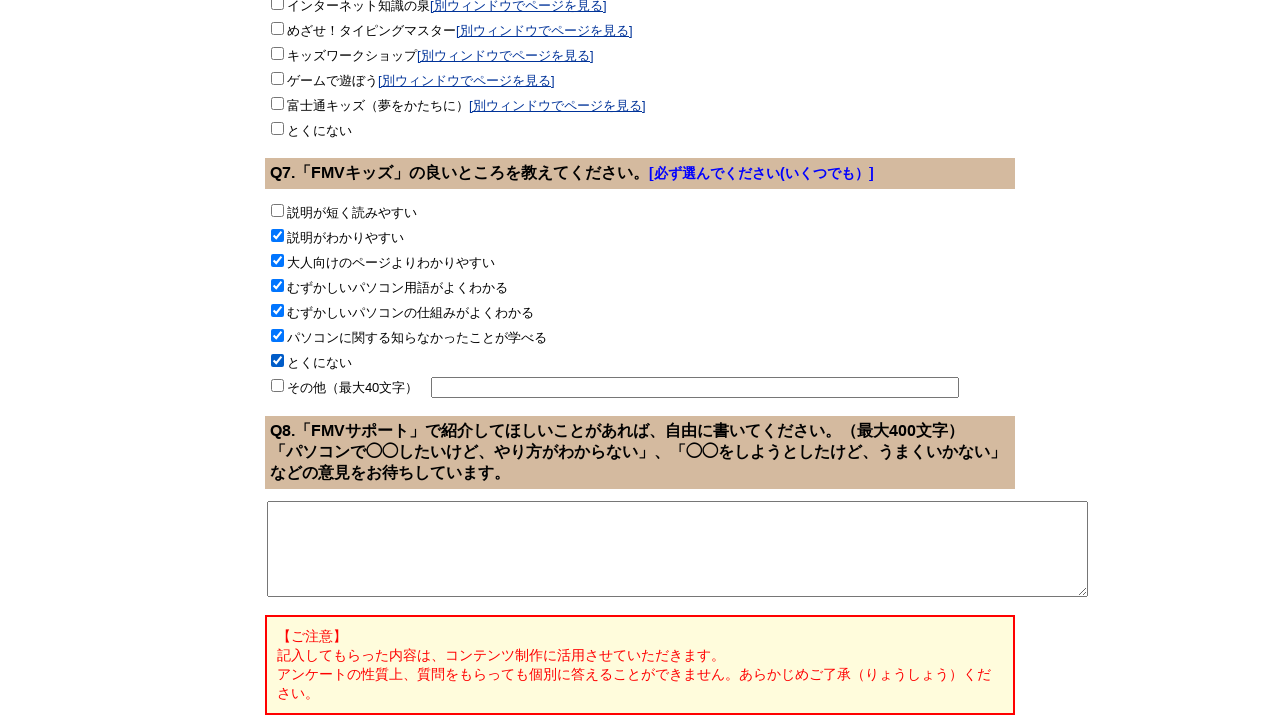

Checked checkbox with value 'a008' for question 7 at (278, 385) on input[name='q008'][type='checkbox'] >> nth=7
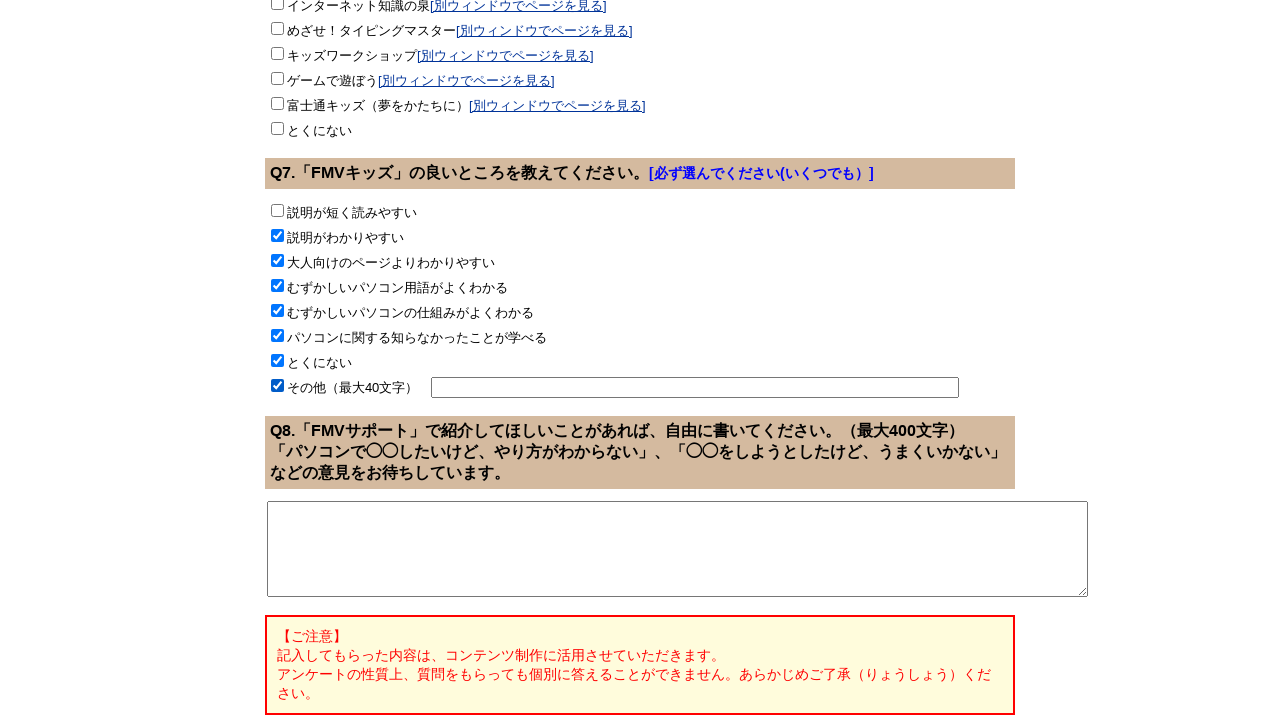

Filled feedback text area with test response on textarea[name='q010']
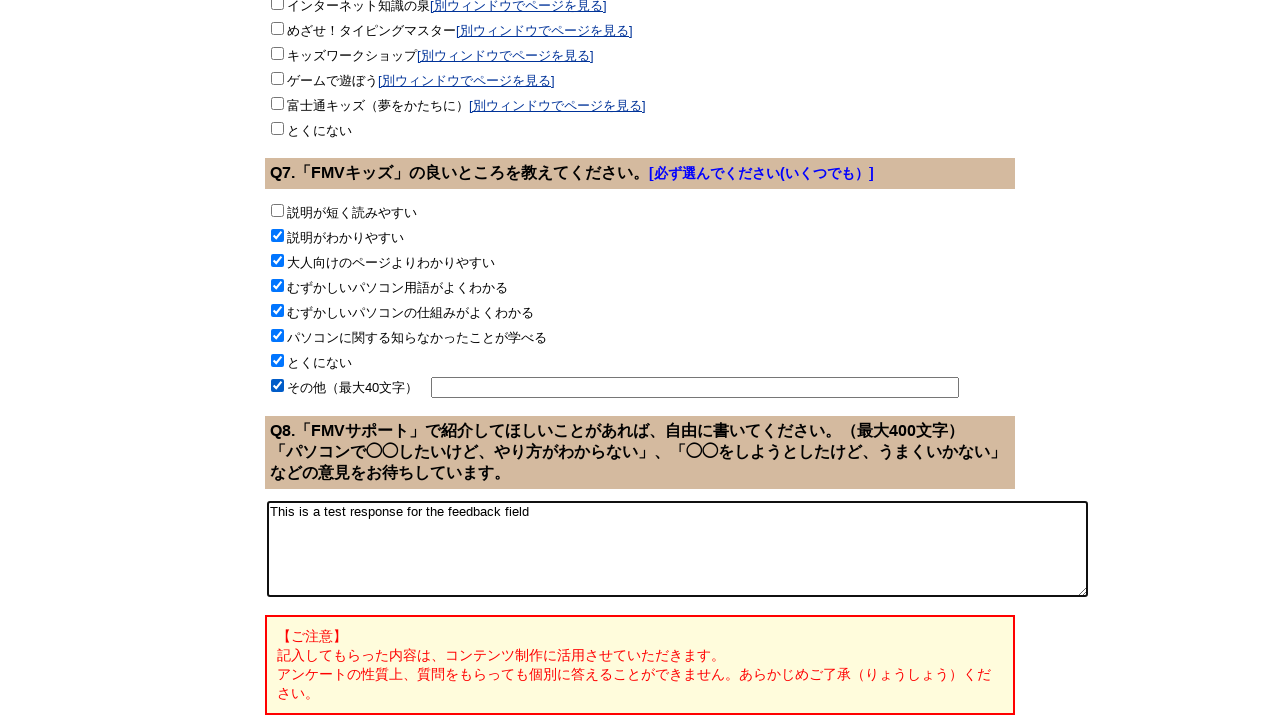

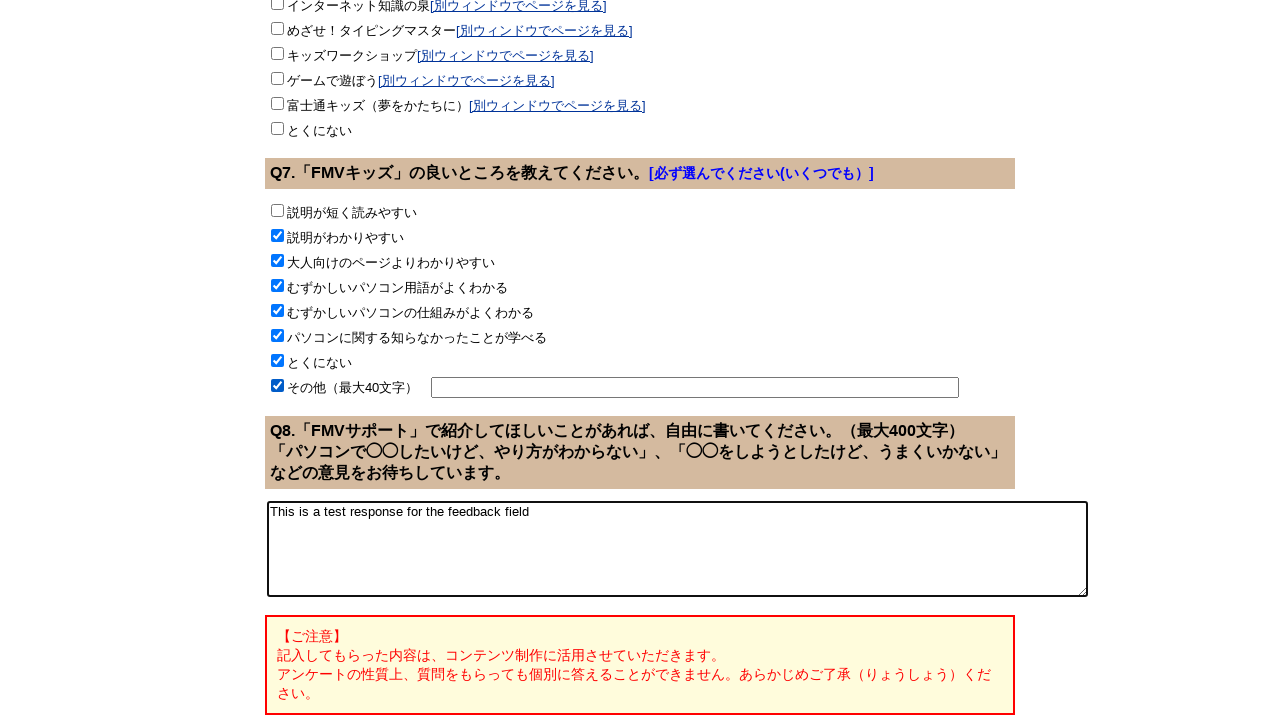